Tests multiple window handling by opening a link in a new tab, switching between windows, and verifying content in each window

Starting URL: http://the-internet.herokuapp.com/

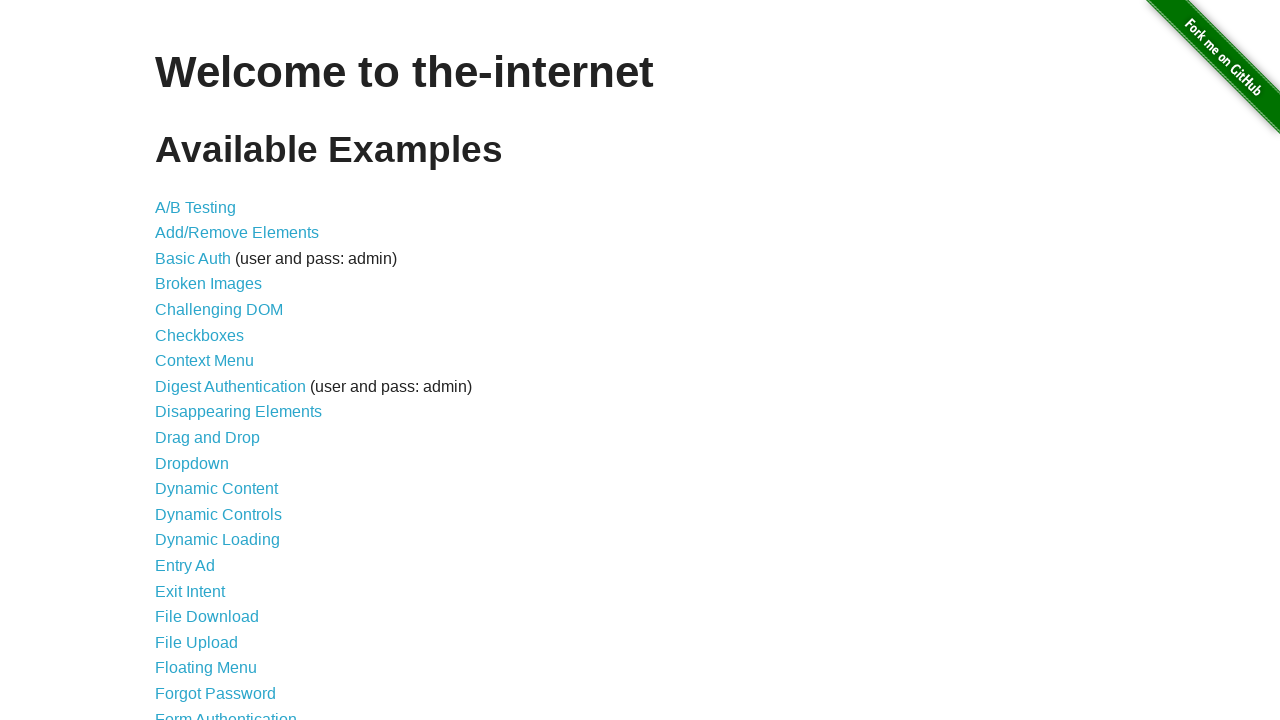

Clicked on Multiple Windows link at (218, 369) on text=Multiple Windows
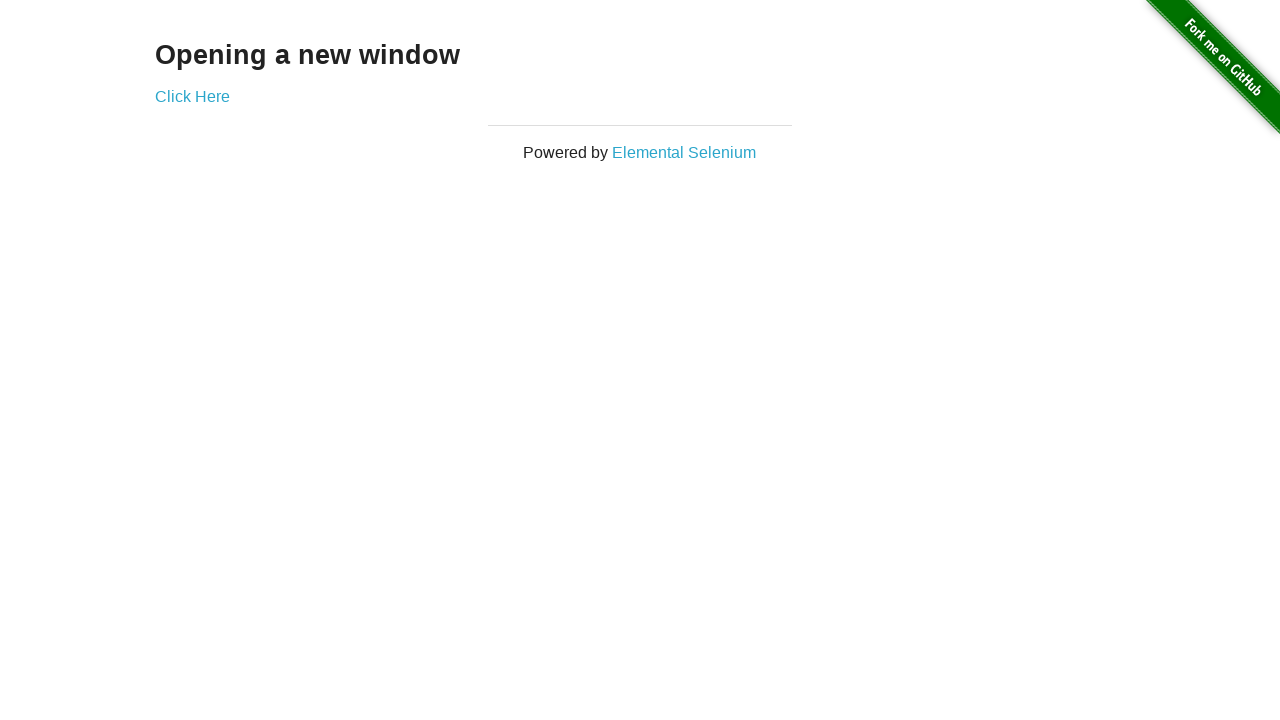

Opened link in new tab using Ctrl+Click at (192, 96) on a[href*='windows']
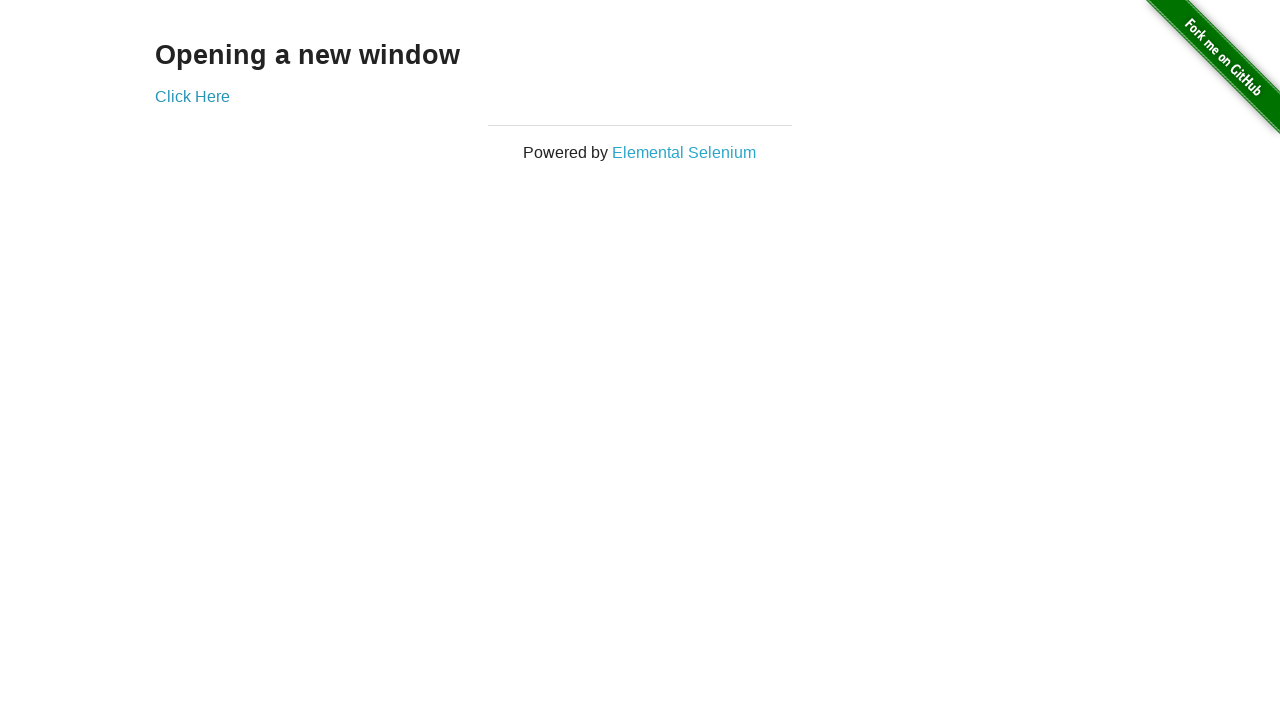

New page/tab created and available
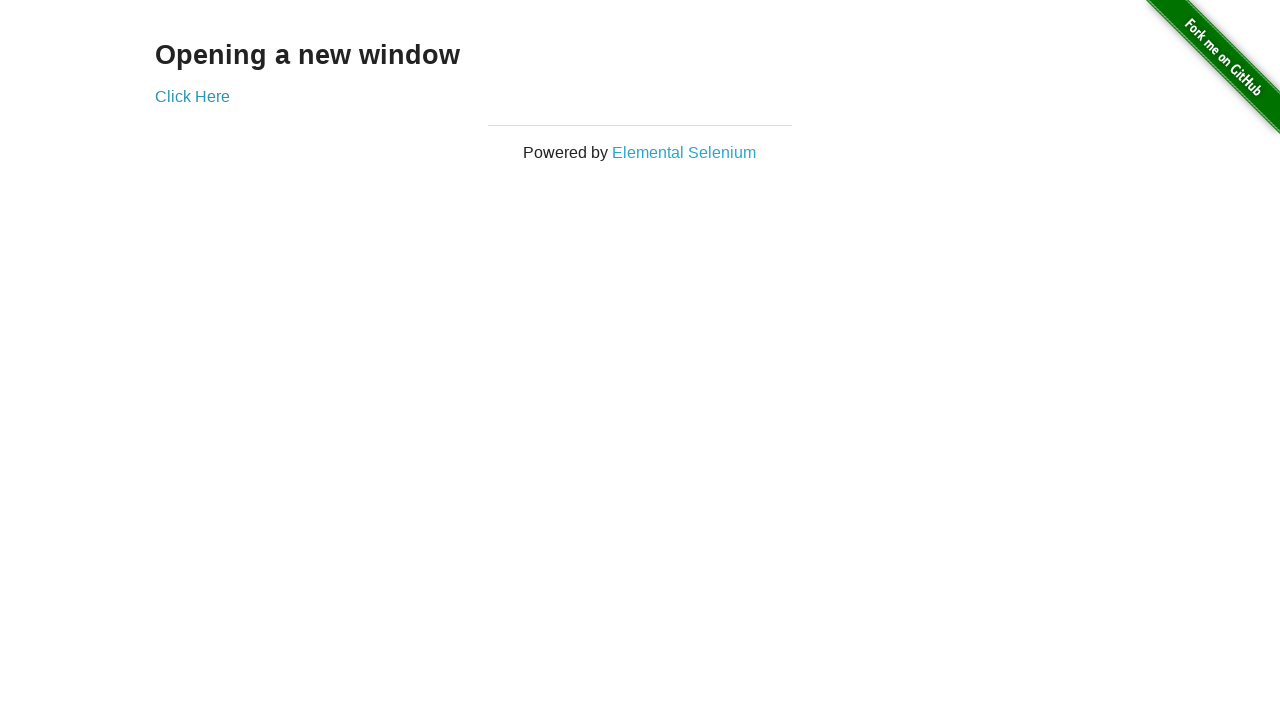

Retrieved h3 text from new window: 'New Window'
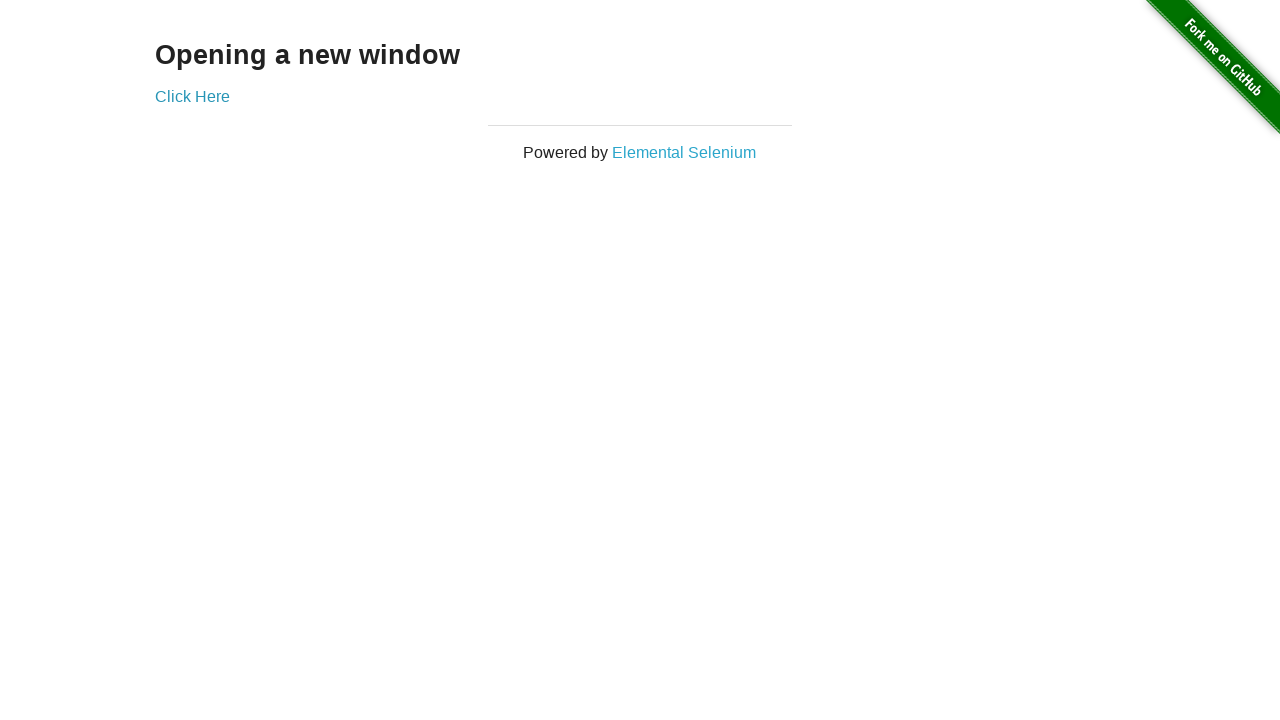

Retrieved h3 text from original window: 'Opening a new window'
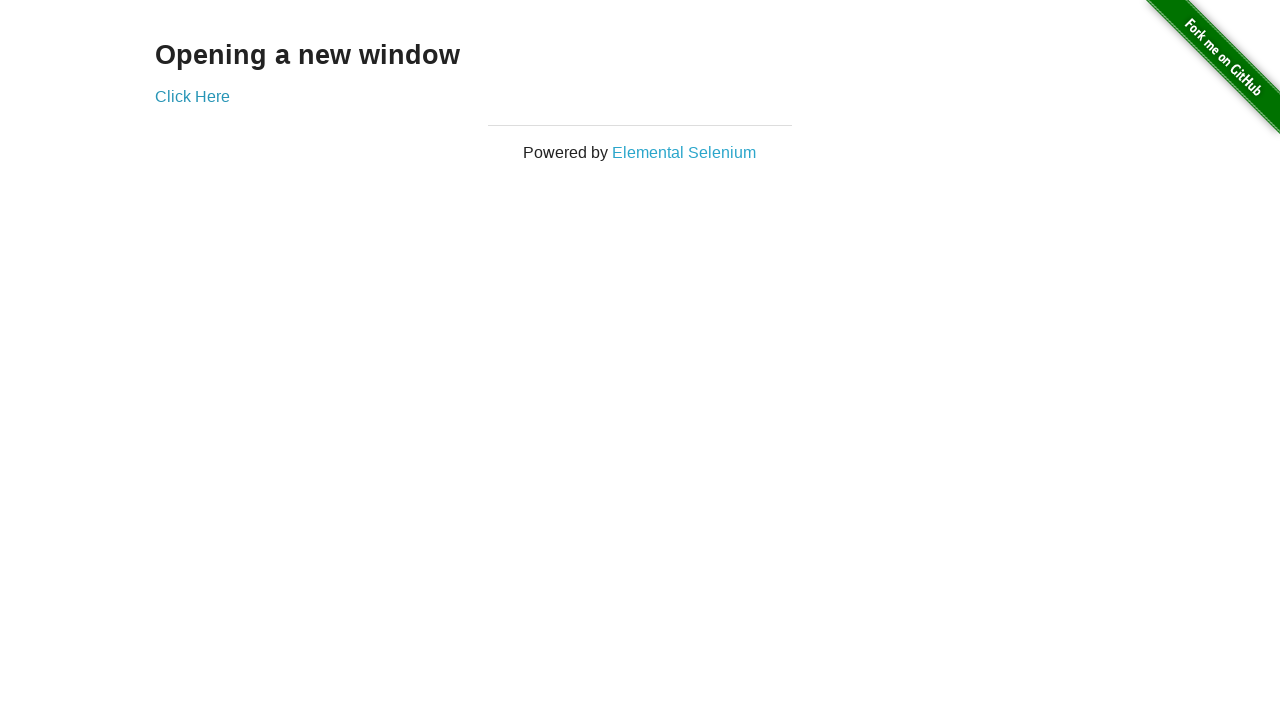

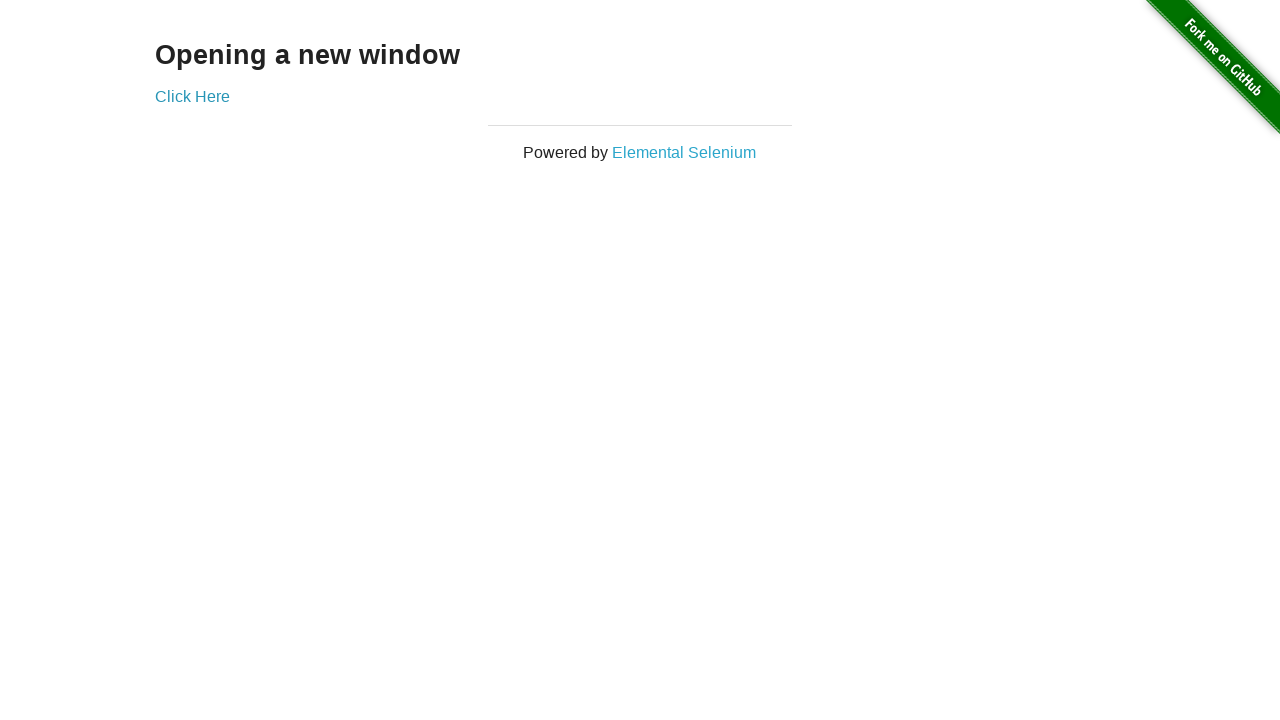